Tests that the todo counter displays the current number of items as they are added

Starting URL: https://demo.playwright.dev/todomvc

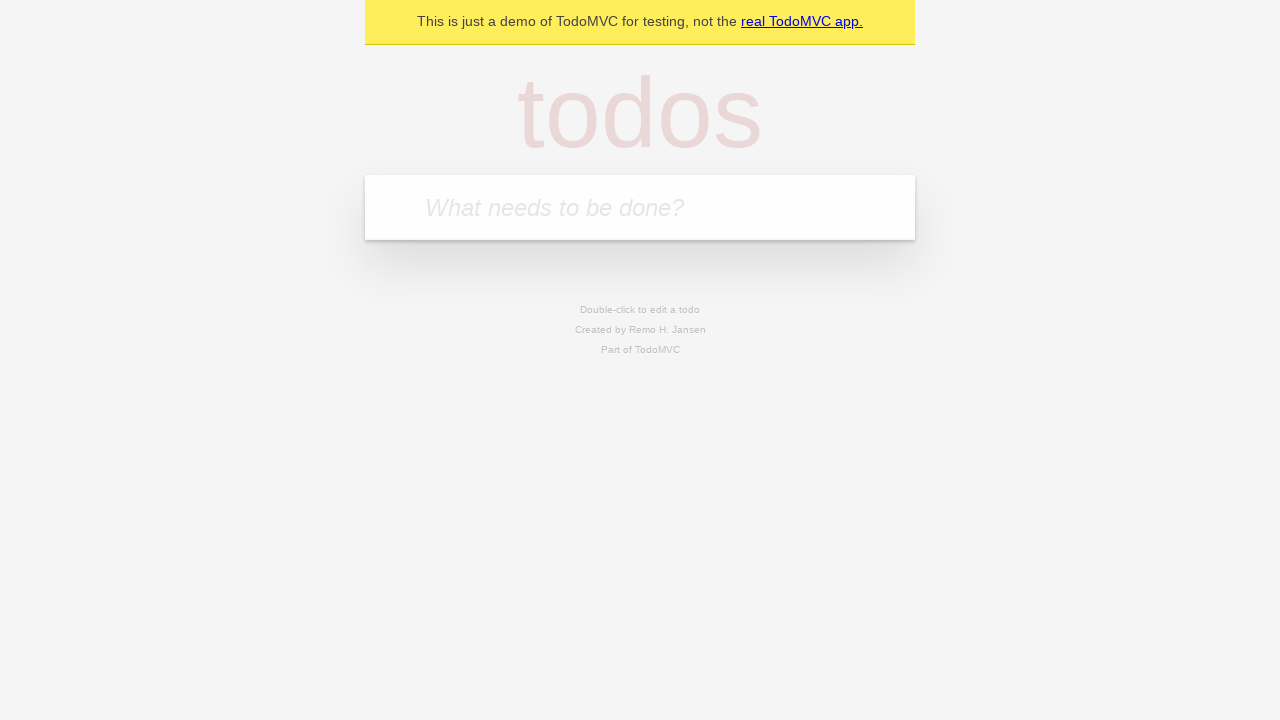

Located the todo input field
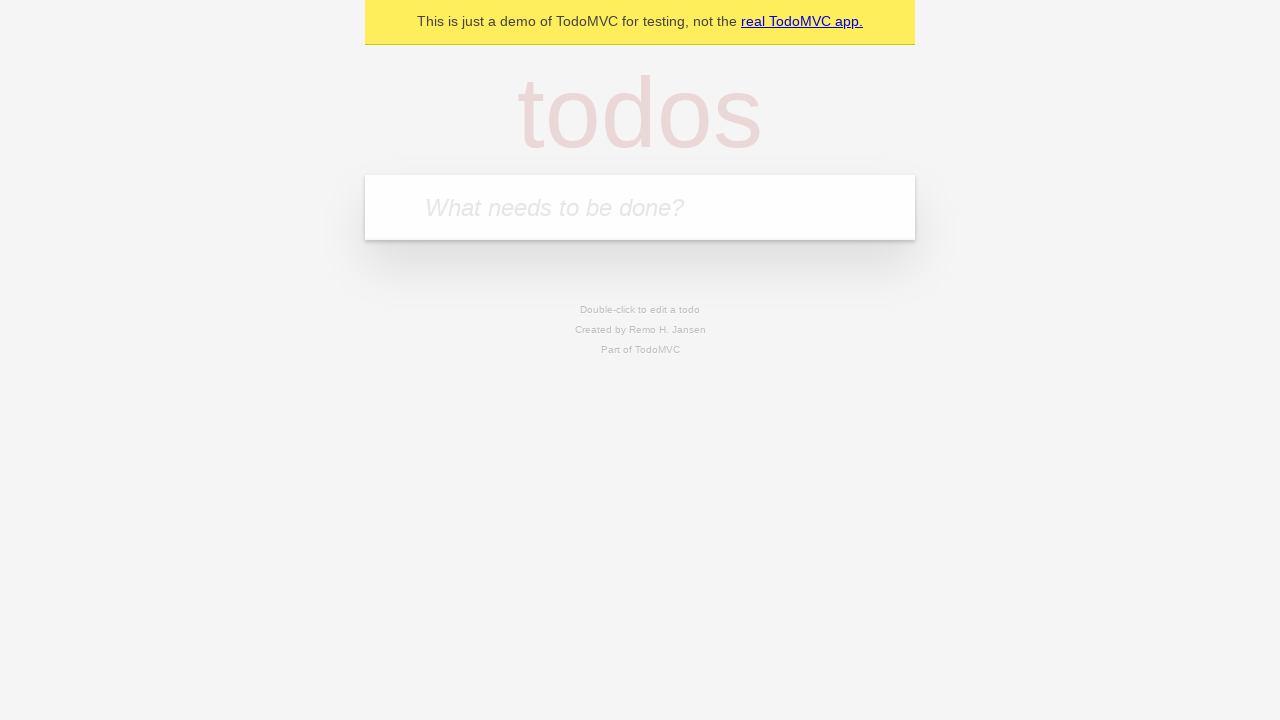

Filled first todo item: 'buy some cheese' on internal:attr=[placeholder="What needs to be done?"i]
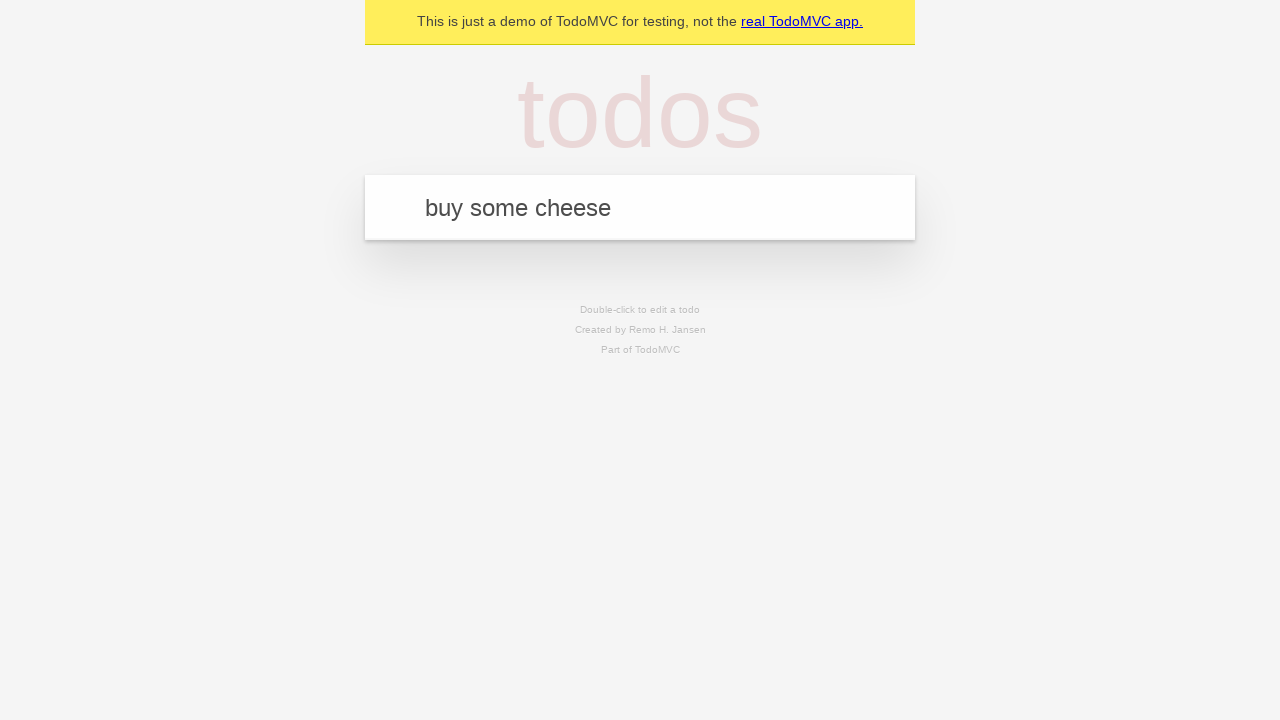

Pressed Enter to create first todo item on internal:attr=[placeholder="What needs to be done?"i]
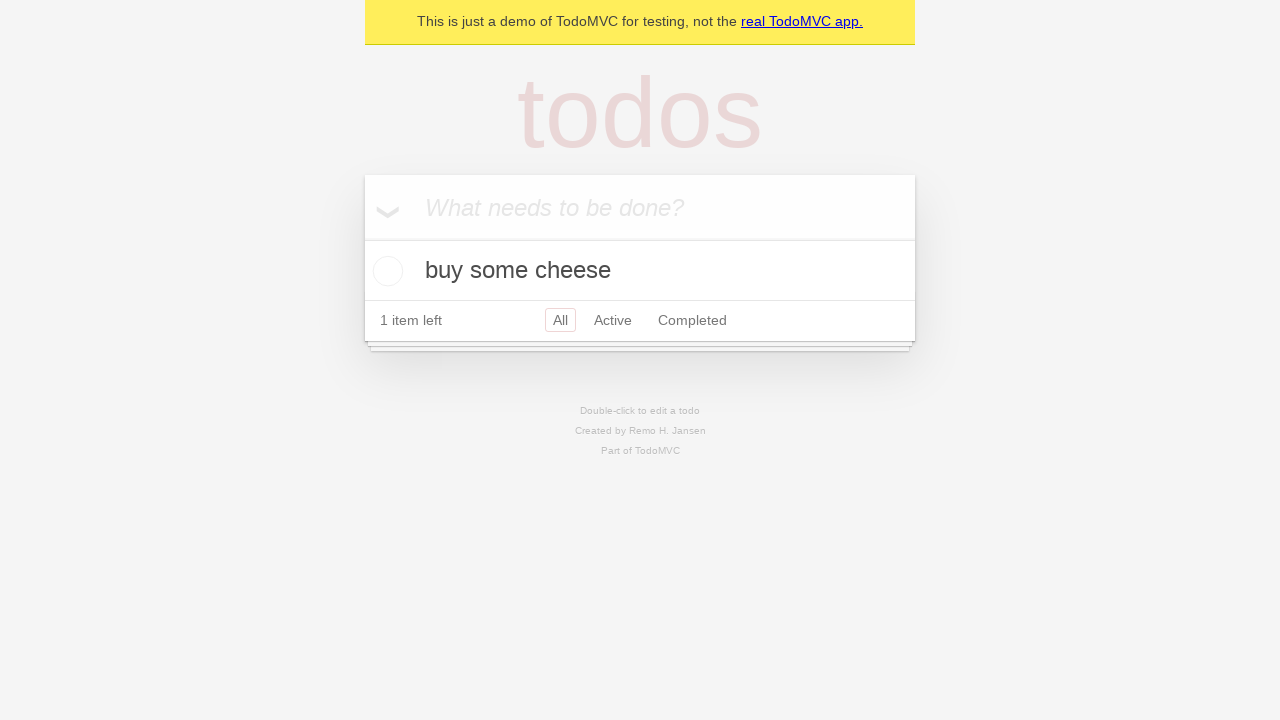

Todo counter appeared showing 1 item
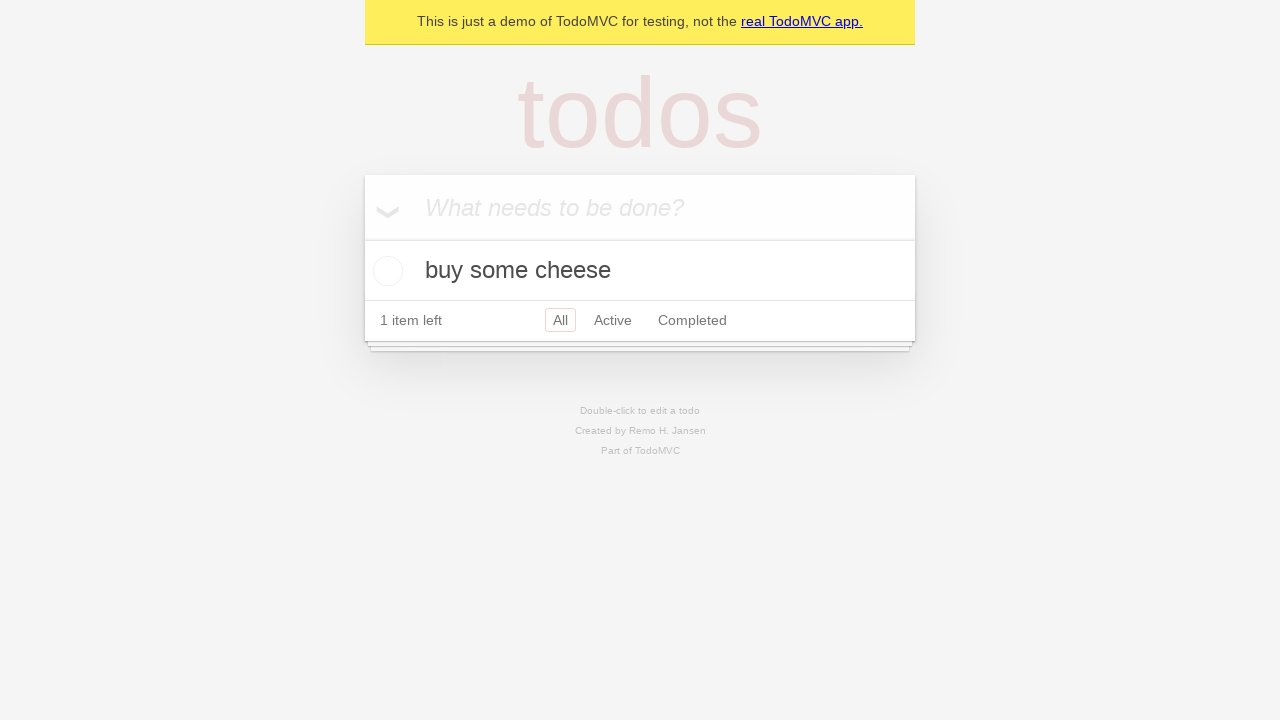

Filled second todo item: 'feed the cat' on internal:attr=[placeholder="What needs to be done?"i]
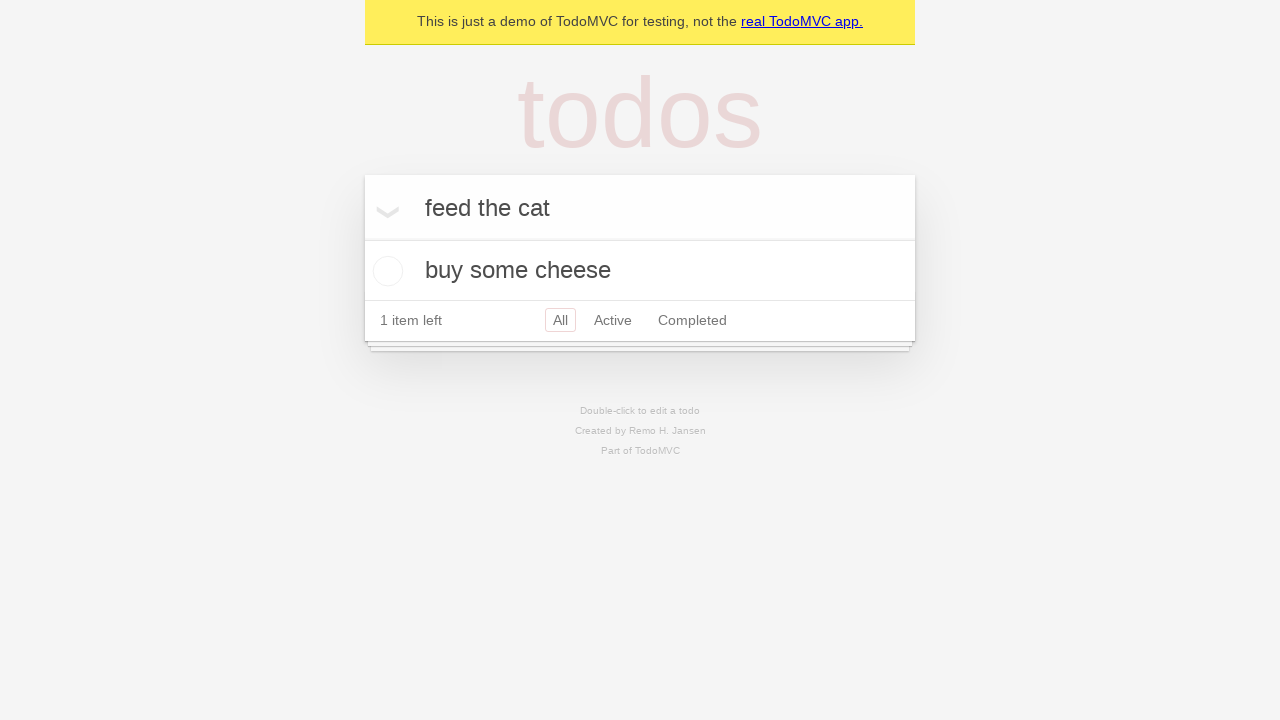

Pressed Enter to create second todo item on internal:attr=[placeholder="What needs to be done?"i]
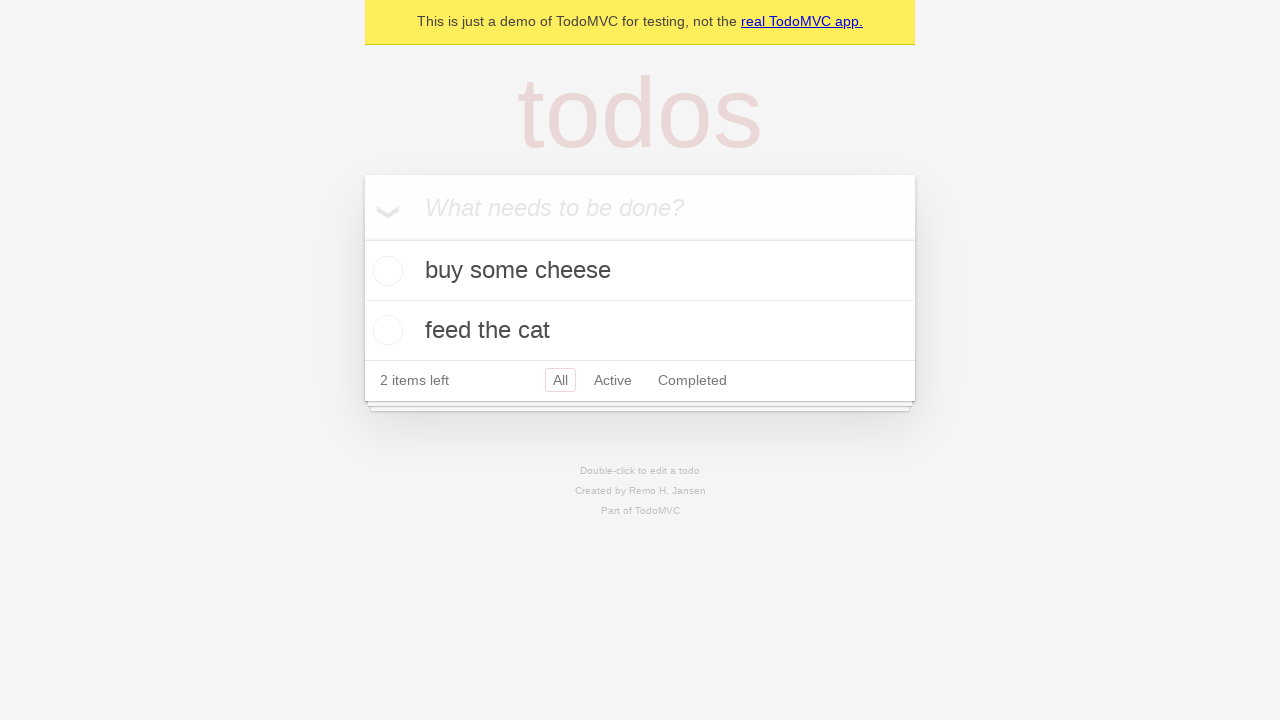

Todo counter updated to show 2 items
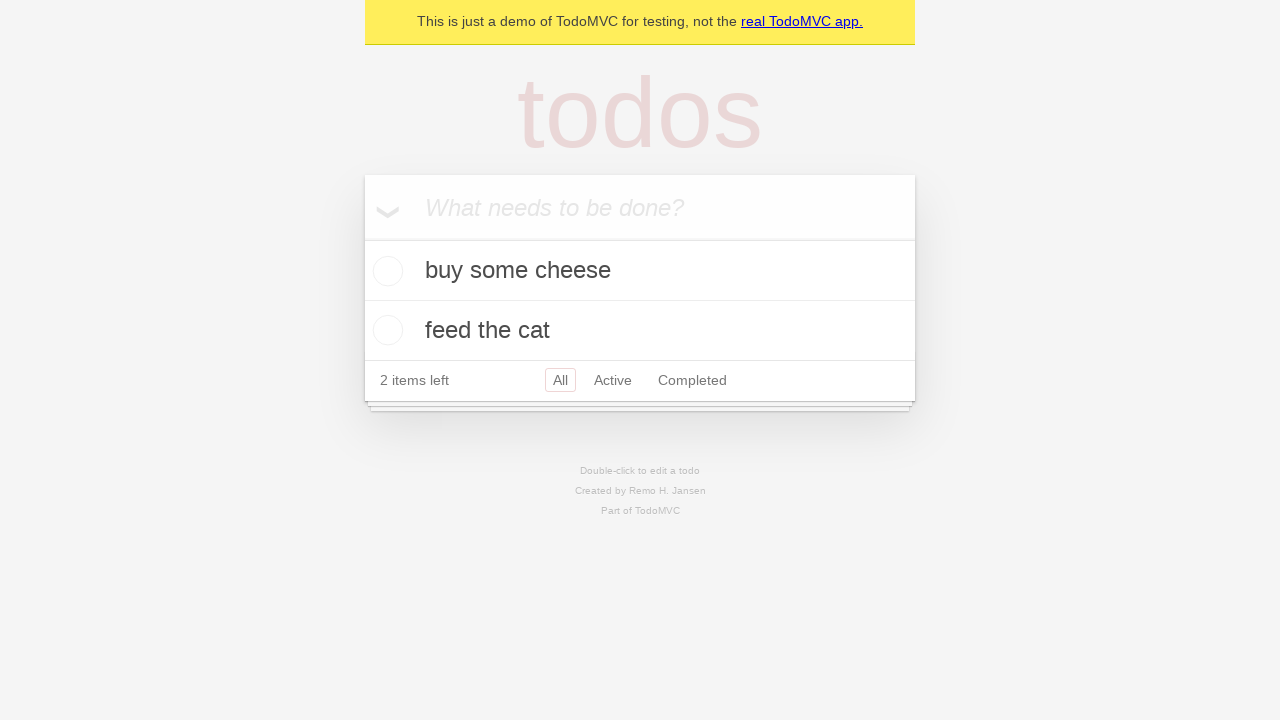

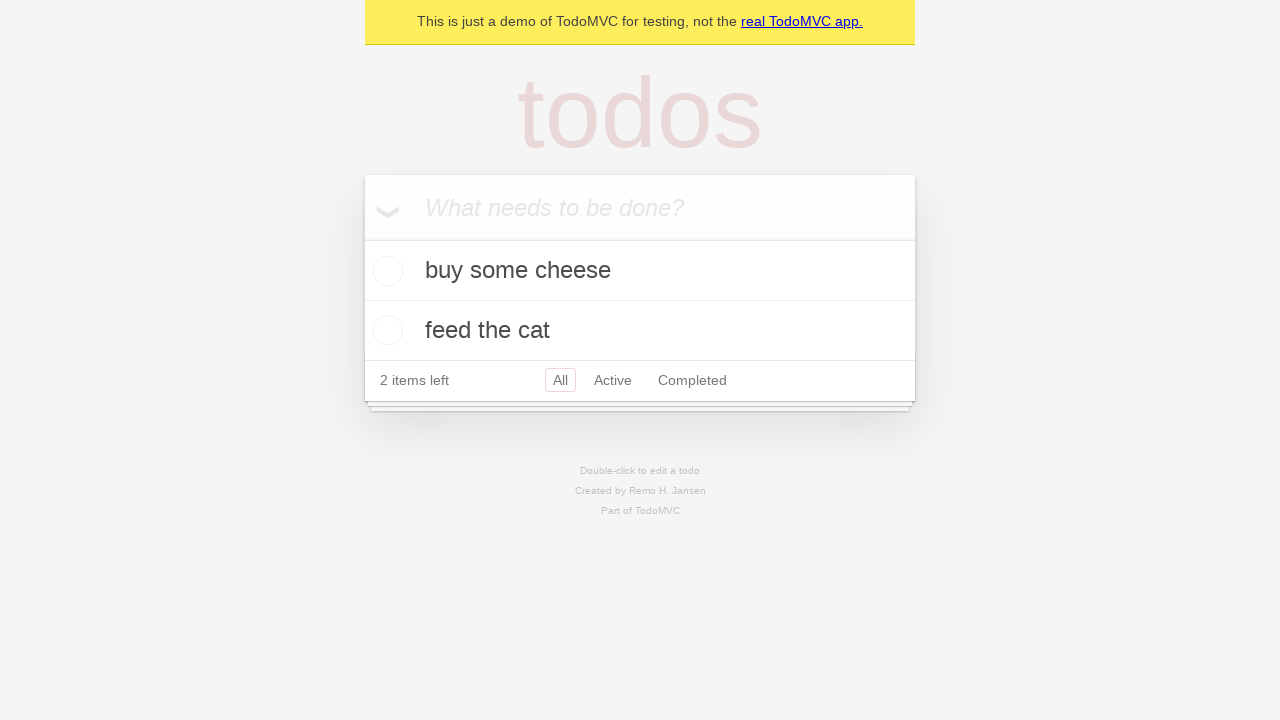